Tests dynamic loading functionality by clicking a start button and waiting for hidden content to become visible

Starting URL: https://the-internet.herokuapp.com/dynamic_loading/1

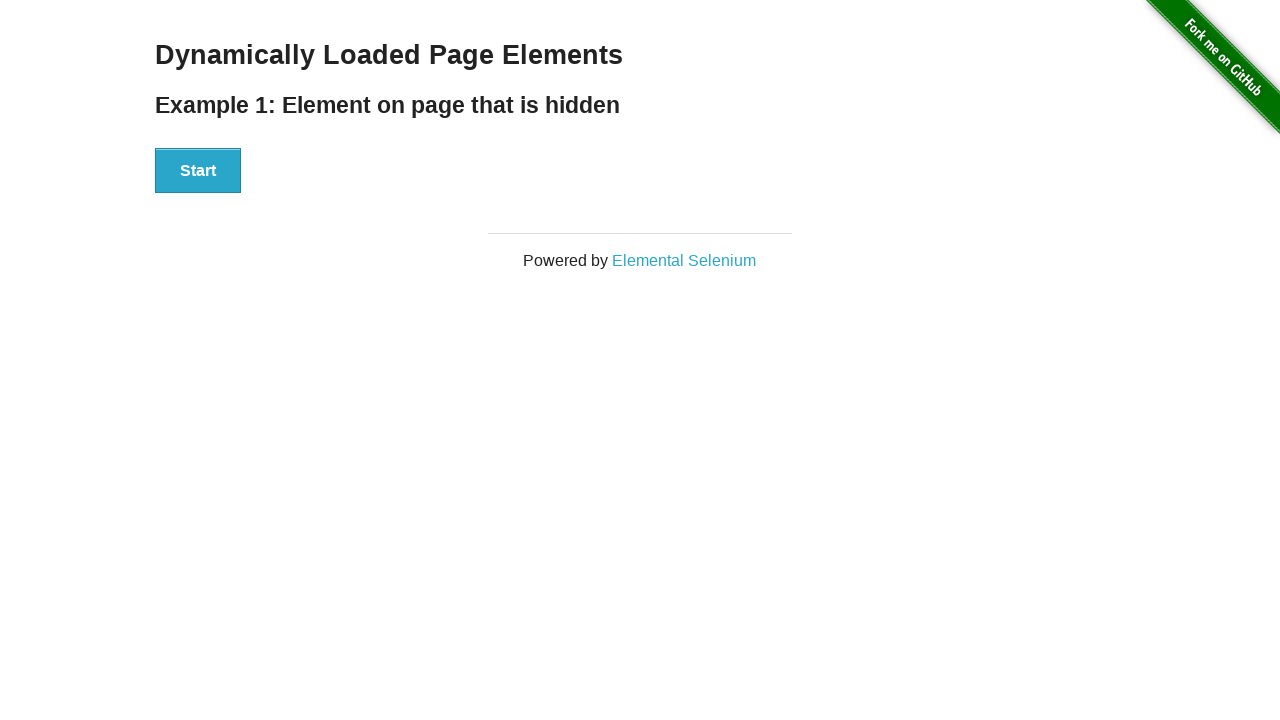

Navigated to dynamic loading page
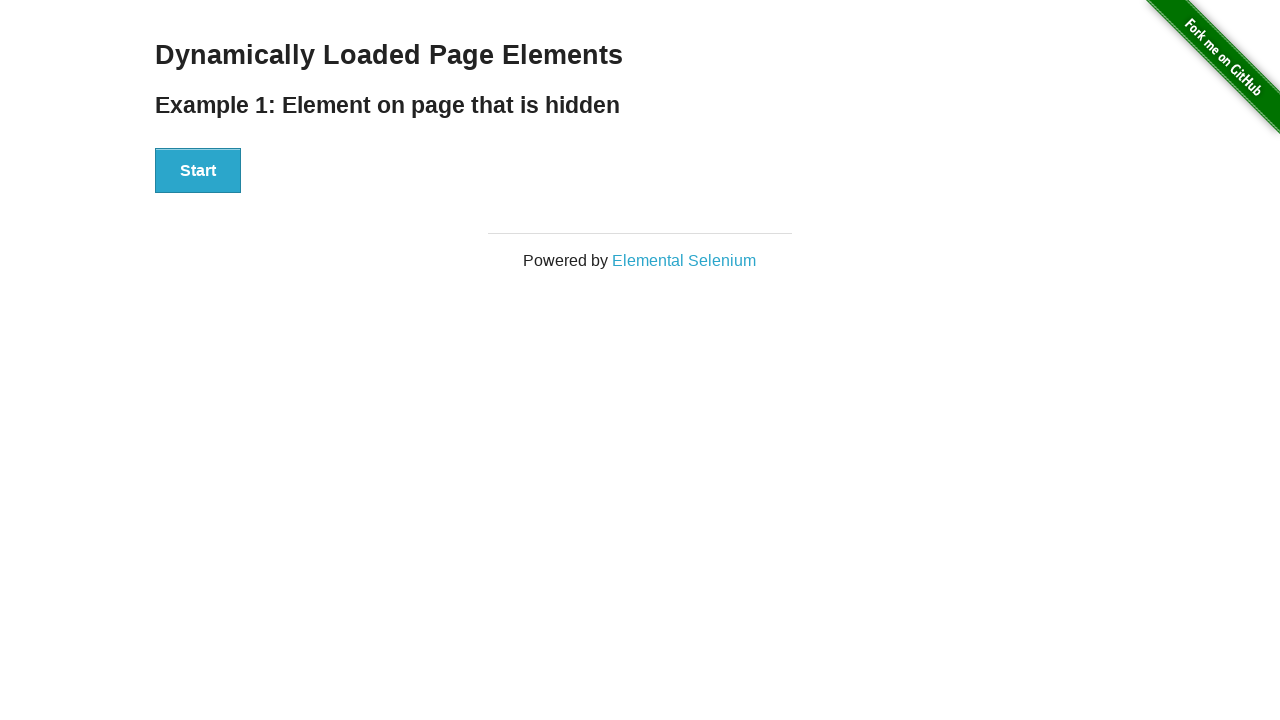

Clicked start button to trigger dynamic loading at (198, 171) on #start button
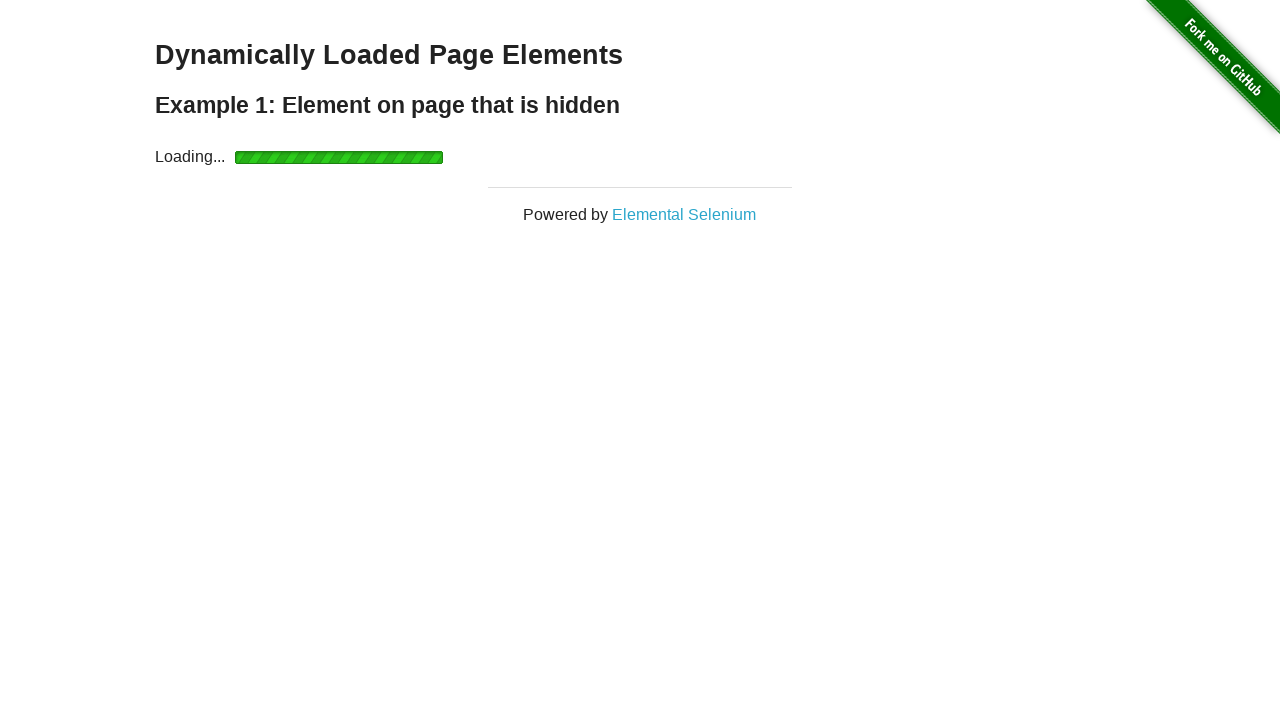

Hidden content became visible after dynamic loading completed
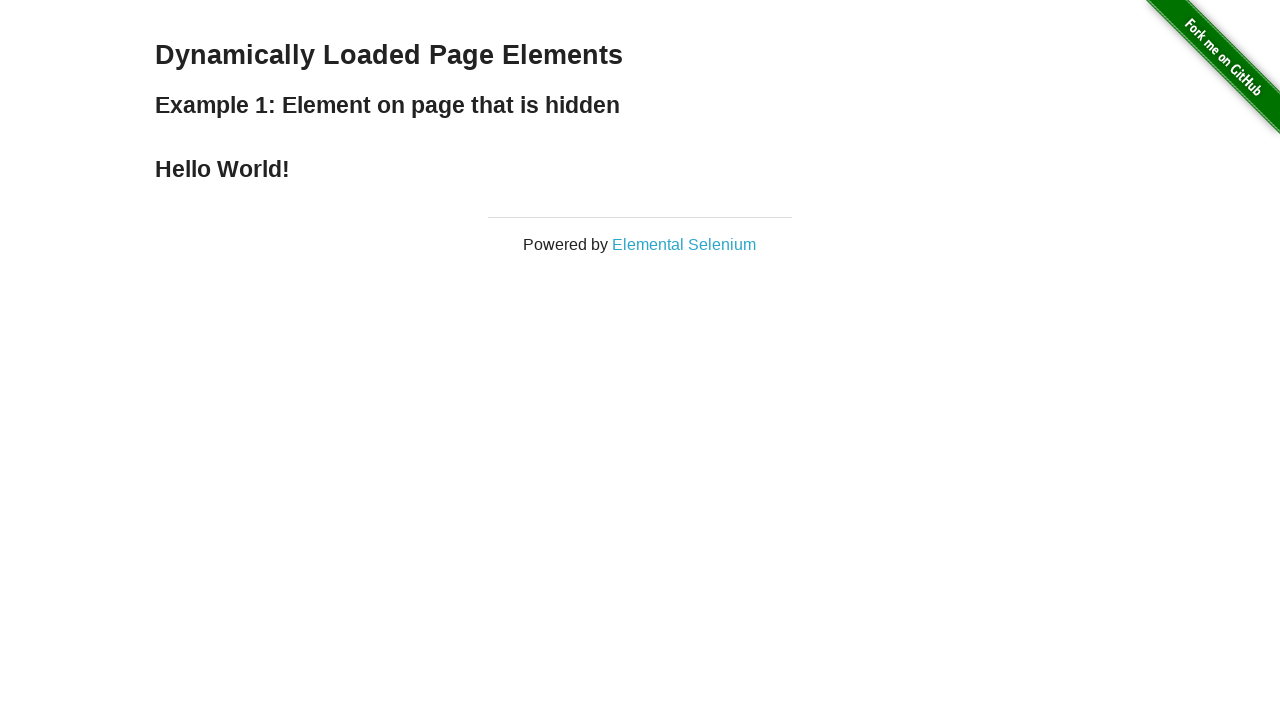

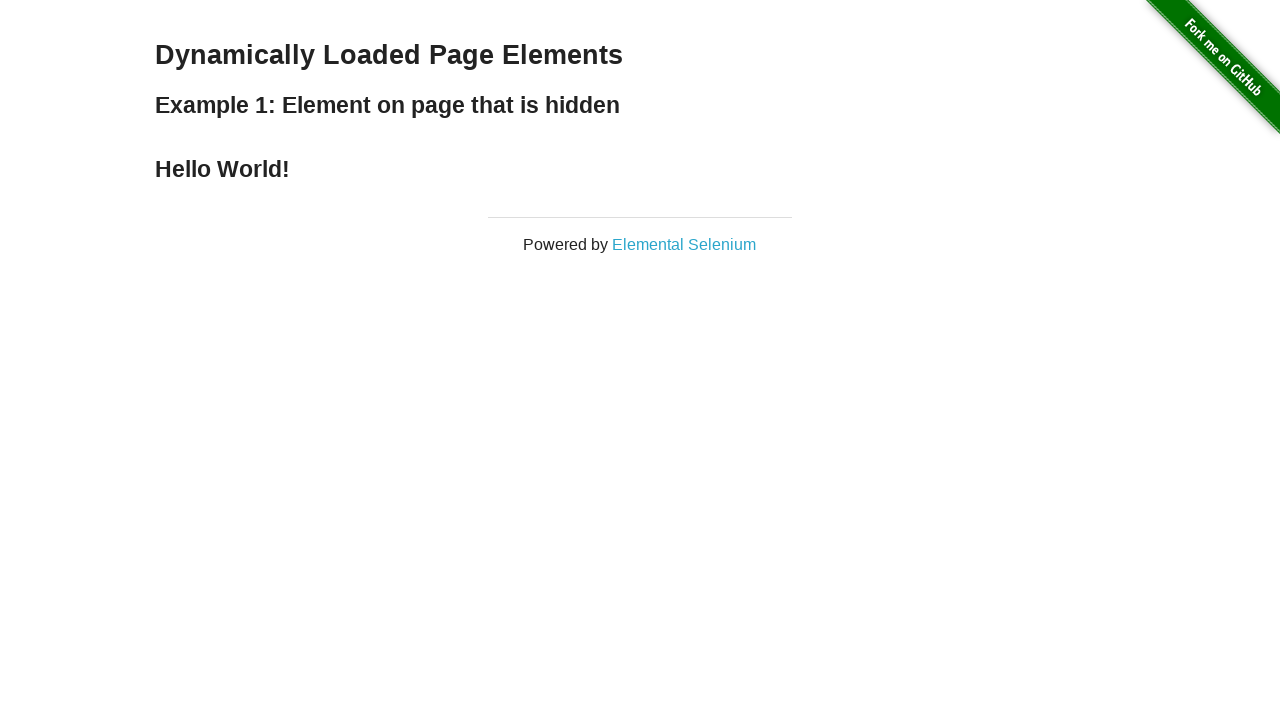